Tests popup window functionality by clicking a link to open a popup window and then closing all windows

Starting URL: https://omayo.blogspot.com/

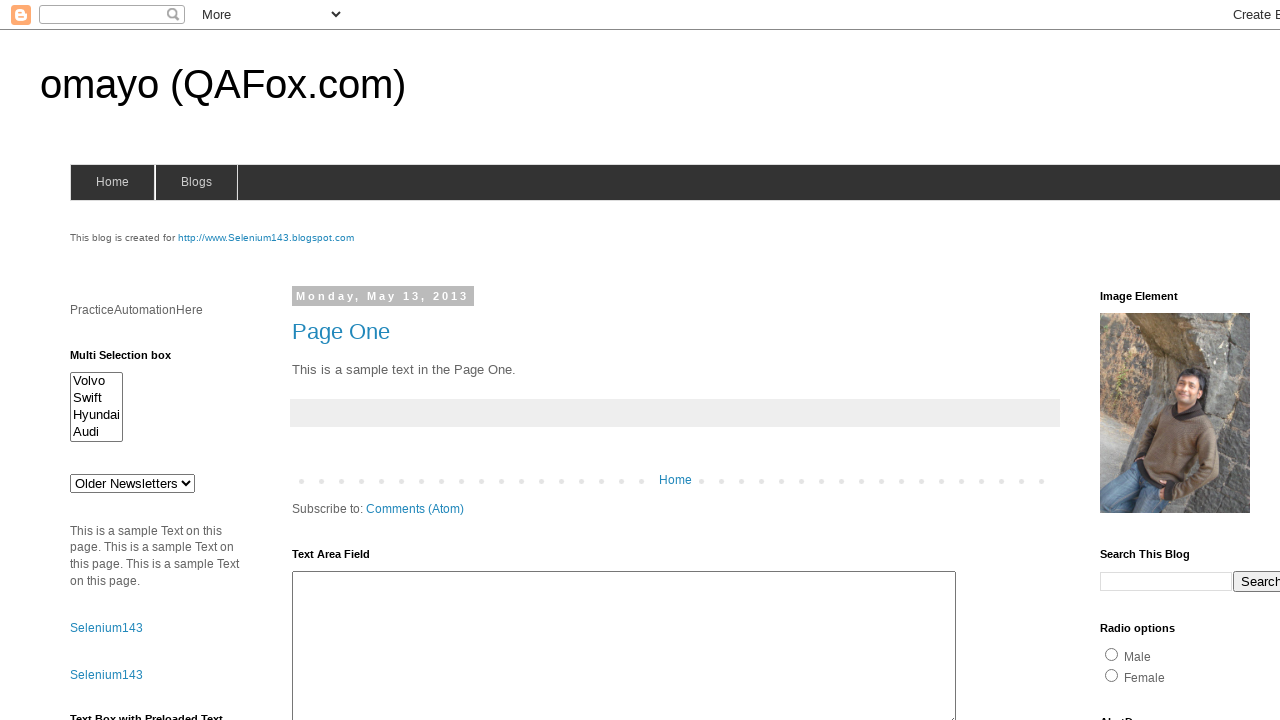

Scrolled to 'Open a popup window' link
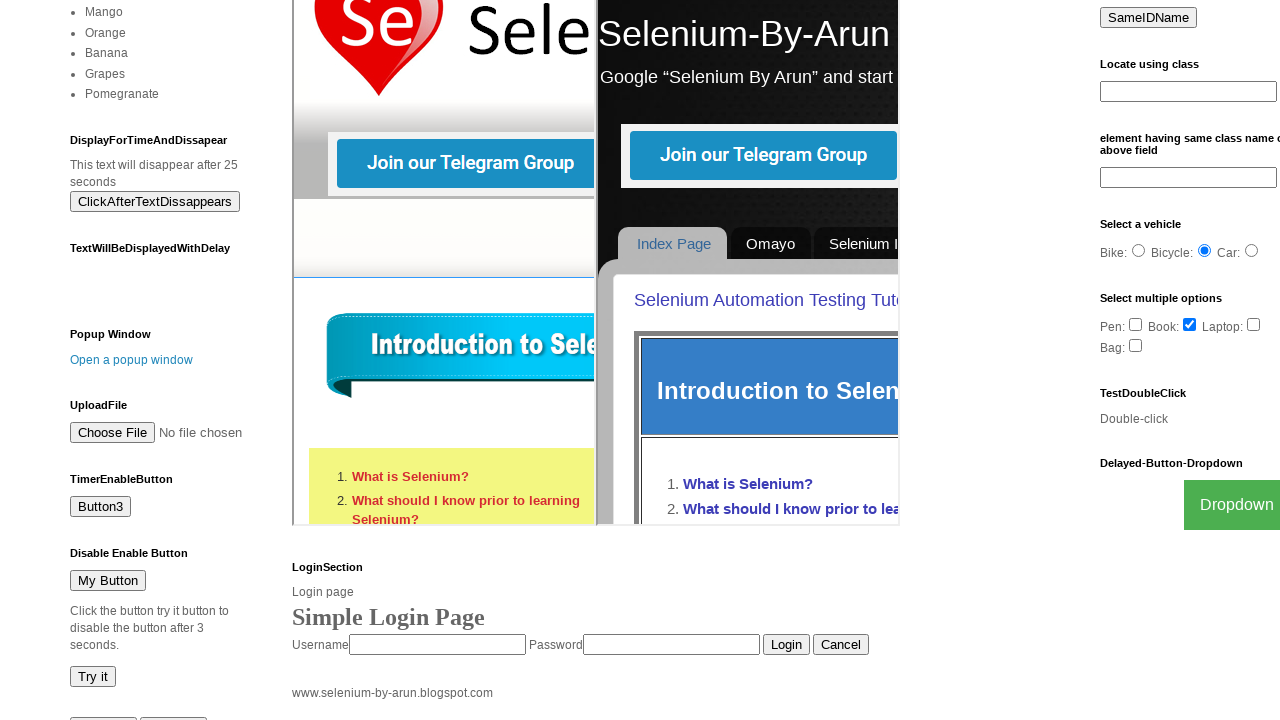

Clicked 'Open a popup window' link to open popup at (132, 360) on a:has-text('Open a popup window')
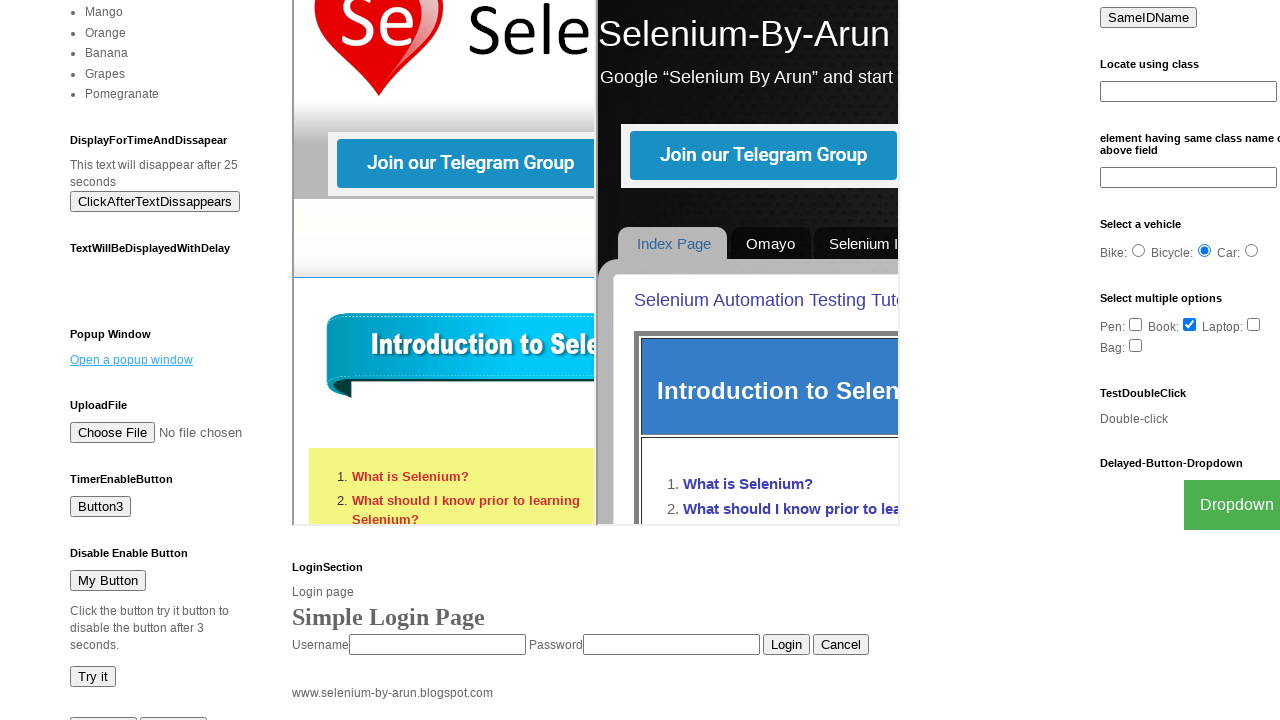

Popup window opened and captured
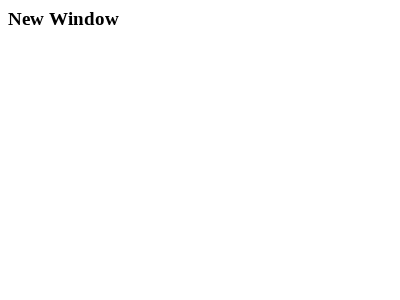

Closed popup window
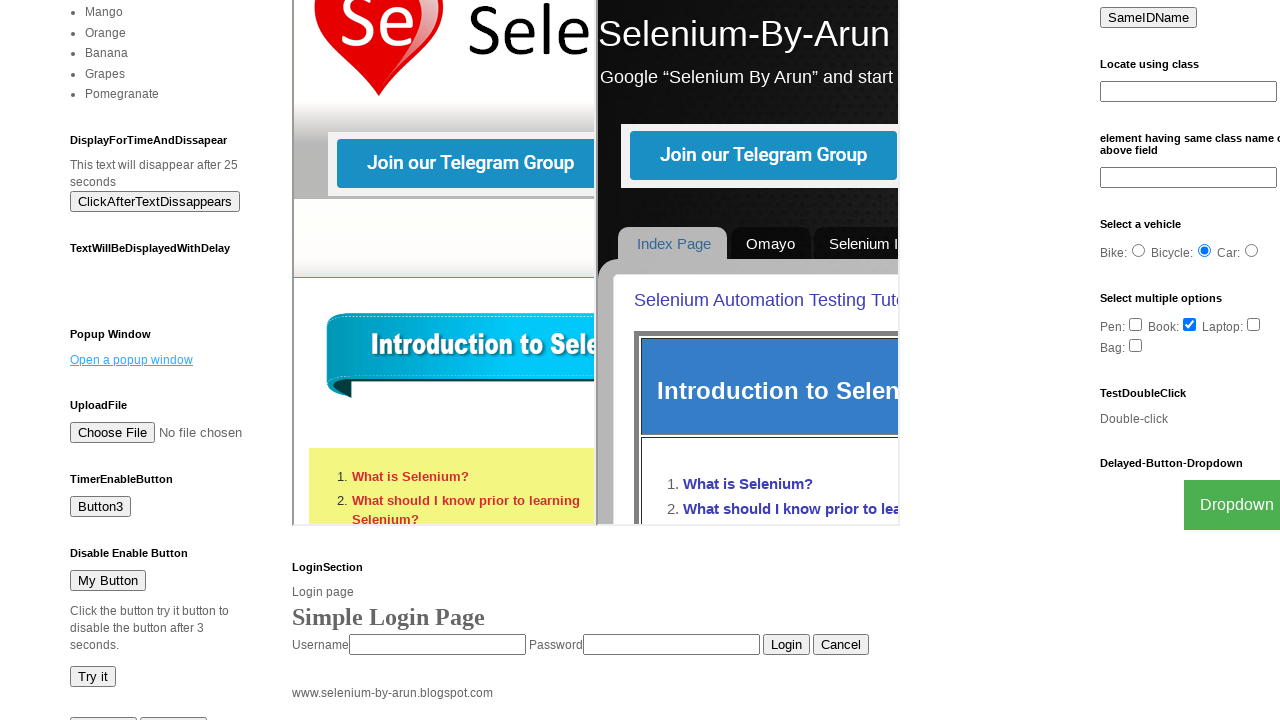

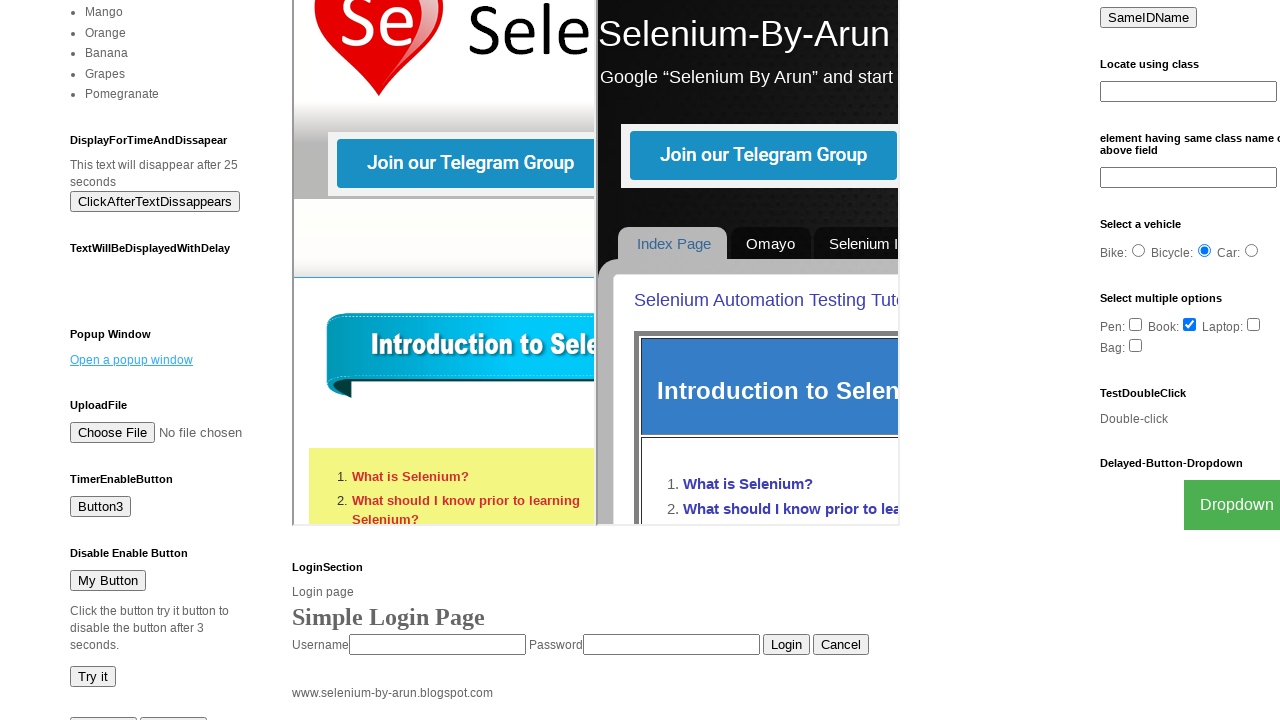